Navigates to the sahibinden.com classifieds website

Starting URL: https://www.sahibinden.com/

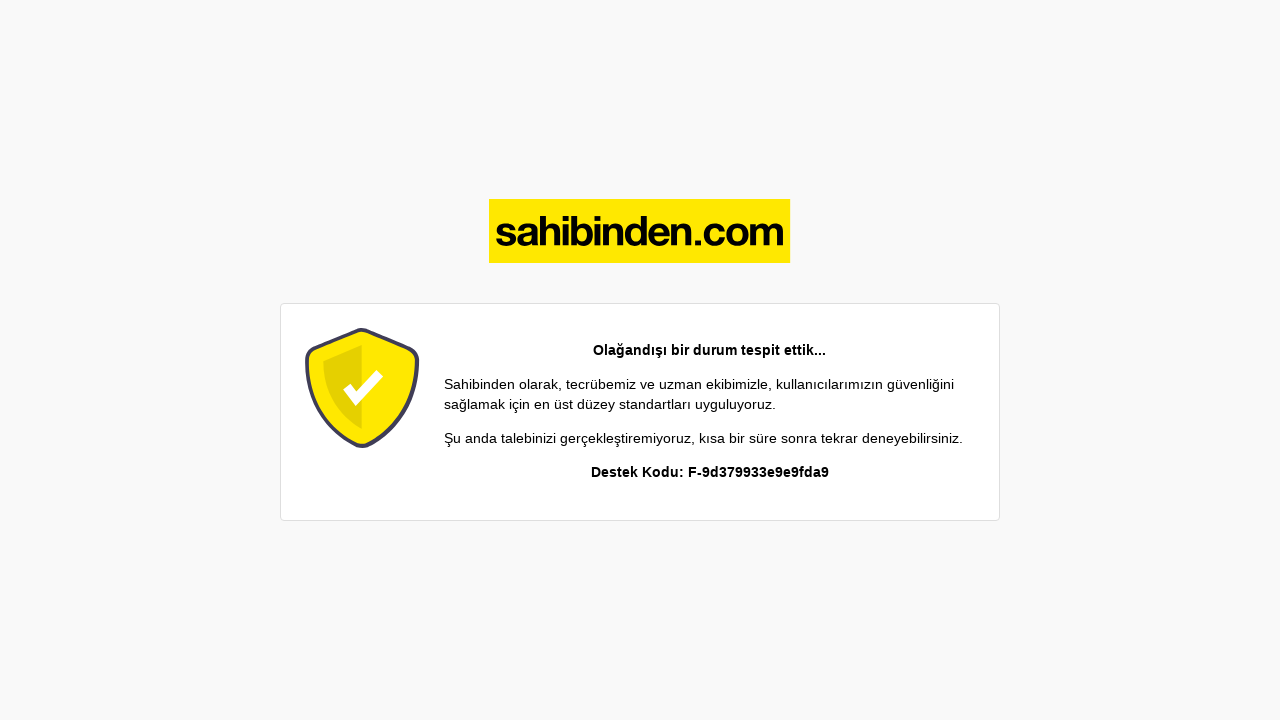

Navigated to sahibinden.com classifieds website
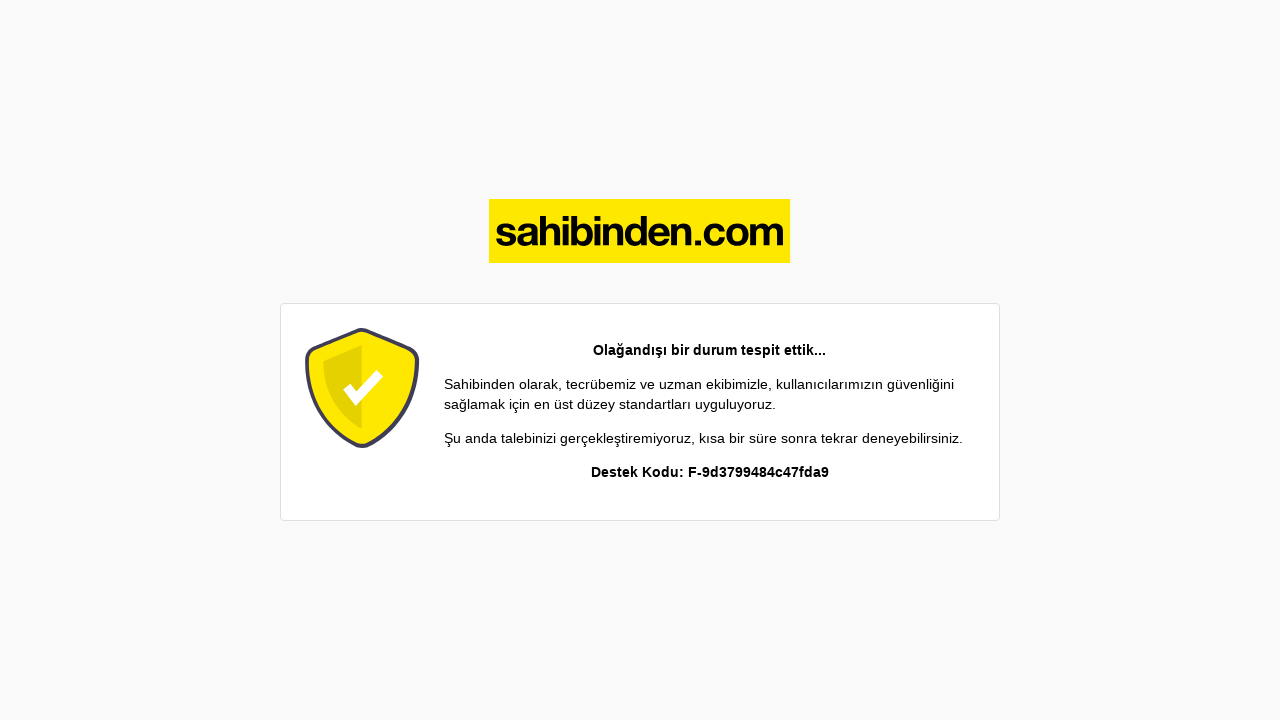

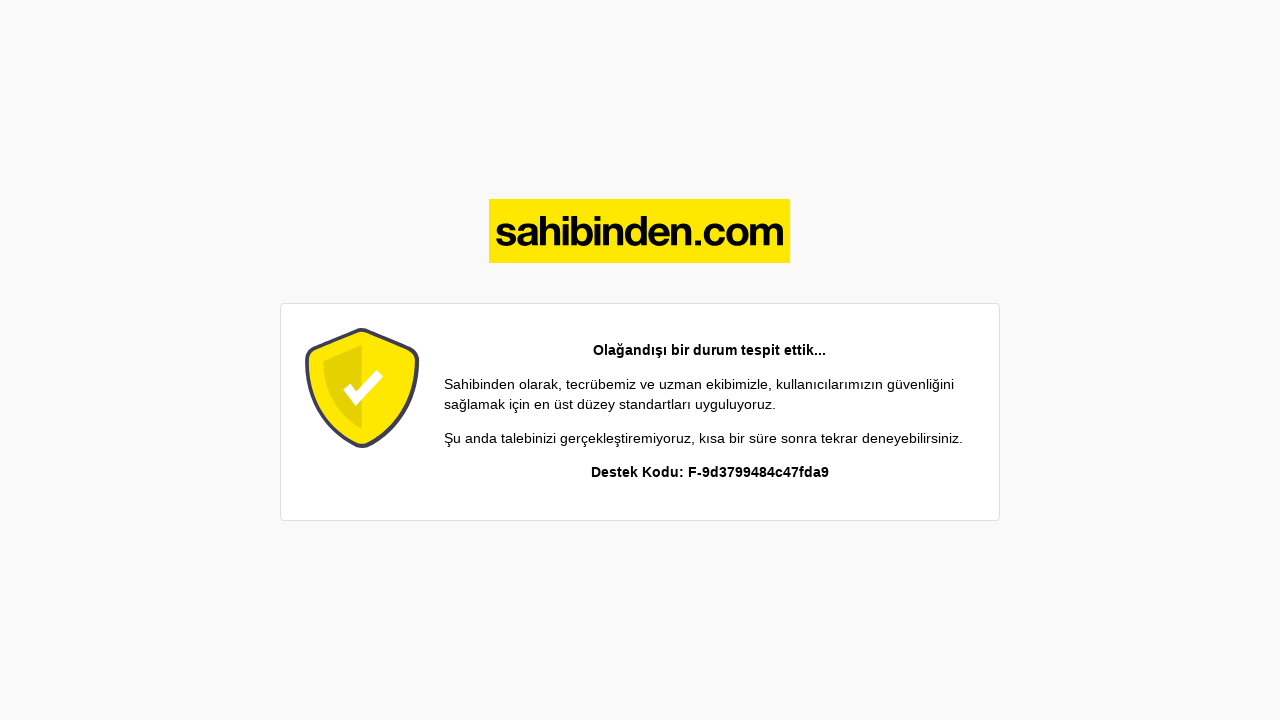